Tests search functionality on TestOtomasyonu website by entering "phone" in the search box and submitting the search form

Starting URL: https://www.testotomasyonu.com/

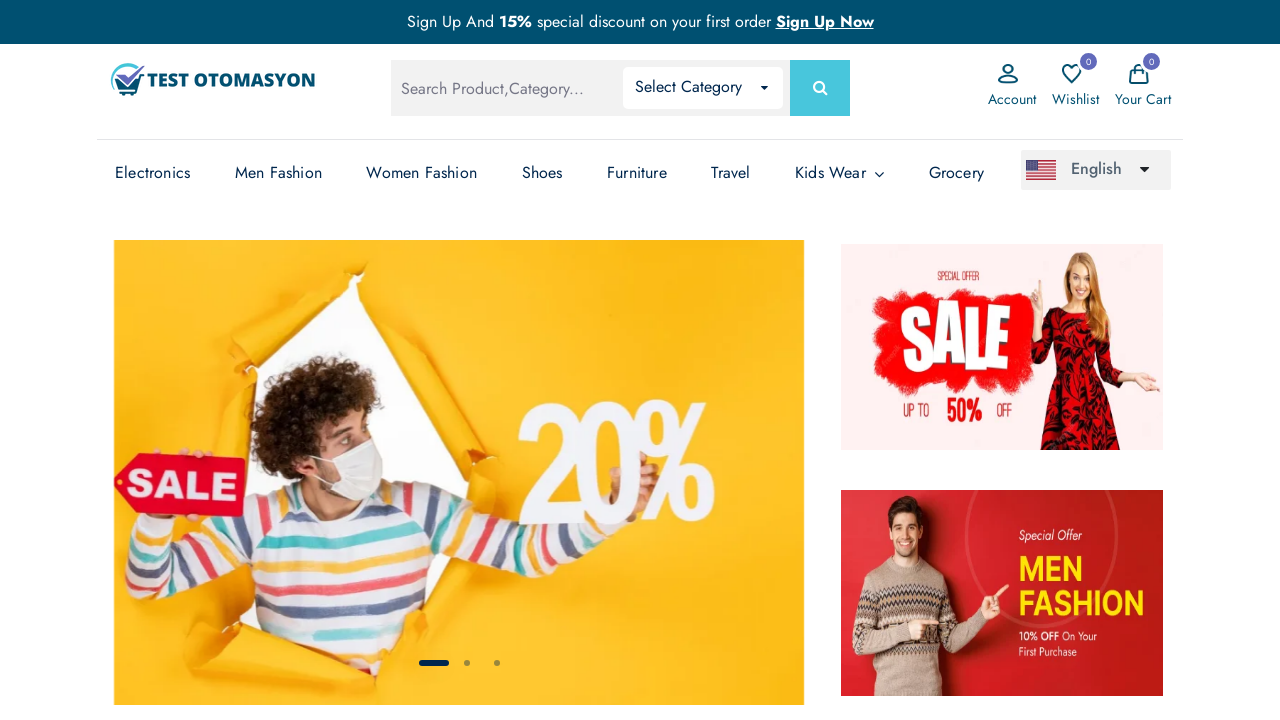

Filled search box with 'phone' on #global-search
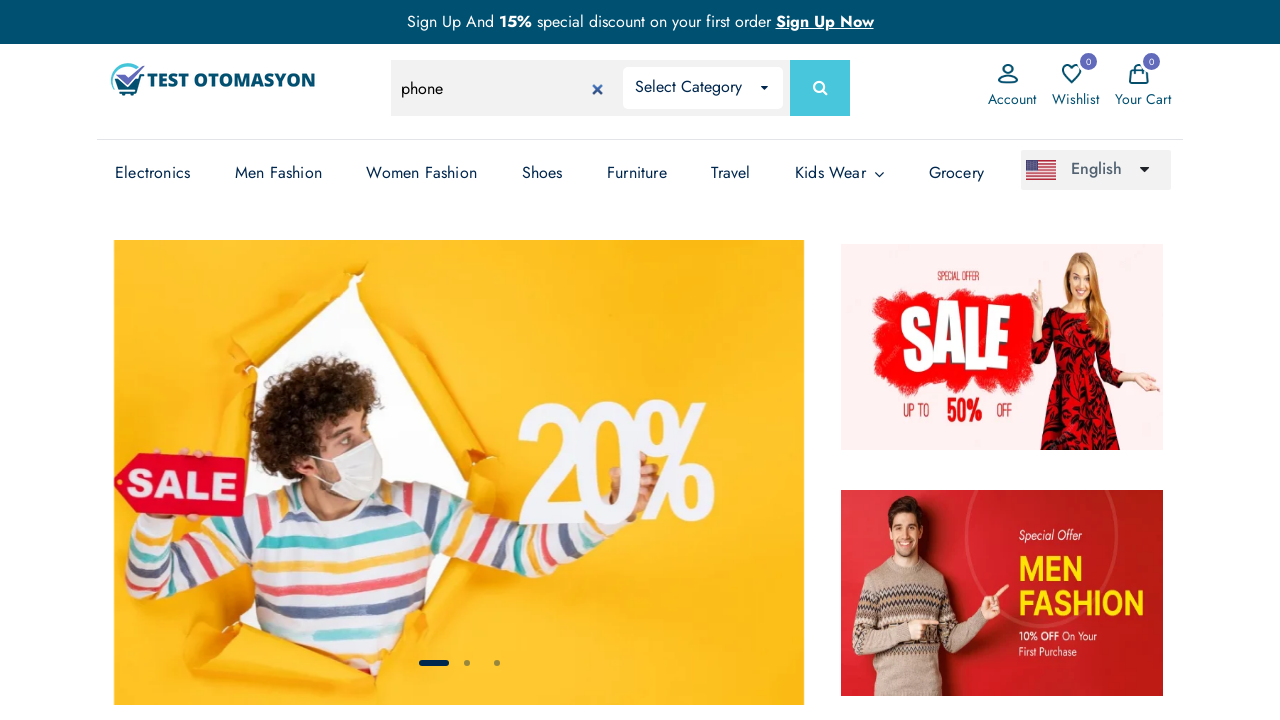

Submitted search form by pressing Enter on #global-search
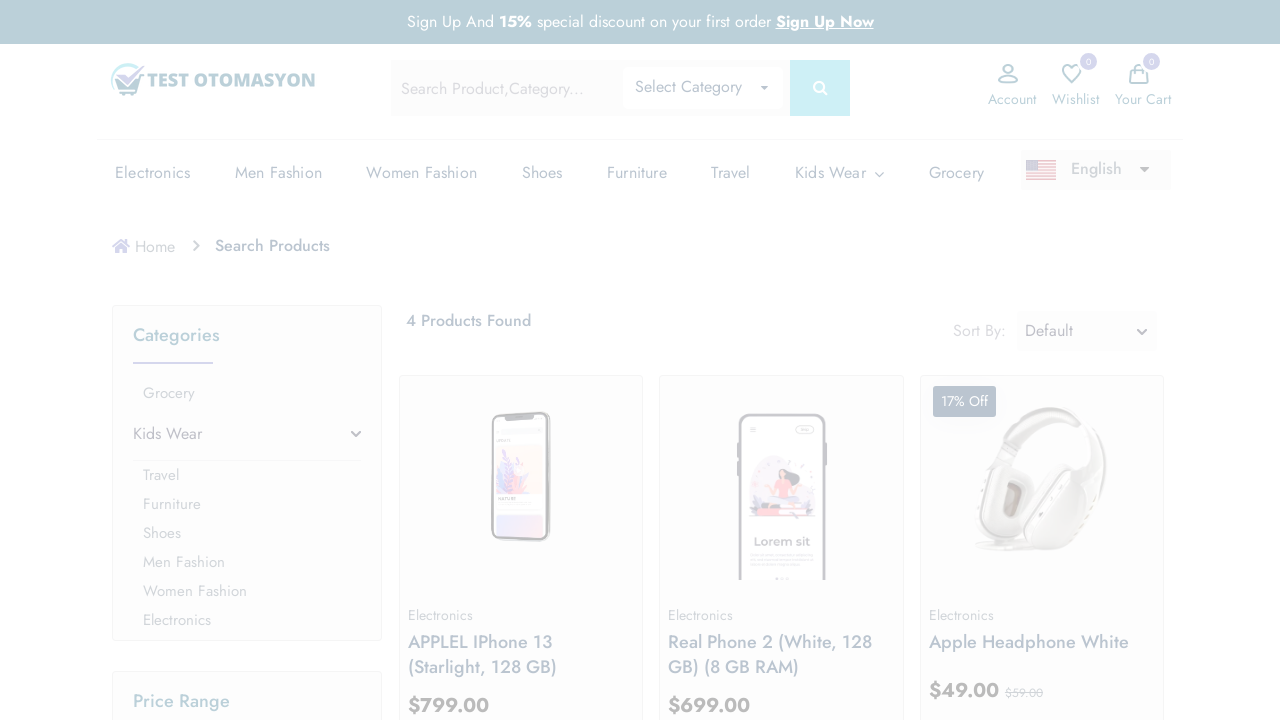

Search results loaded successfully
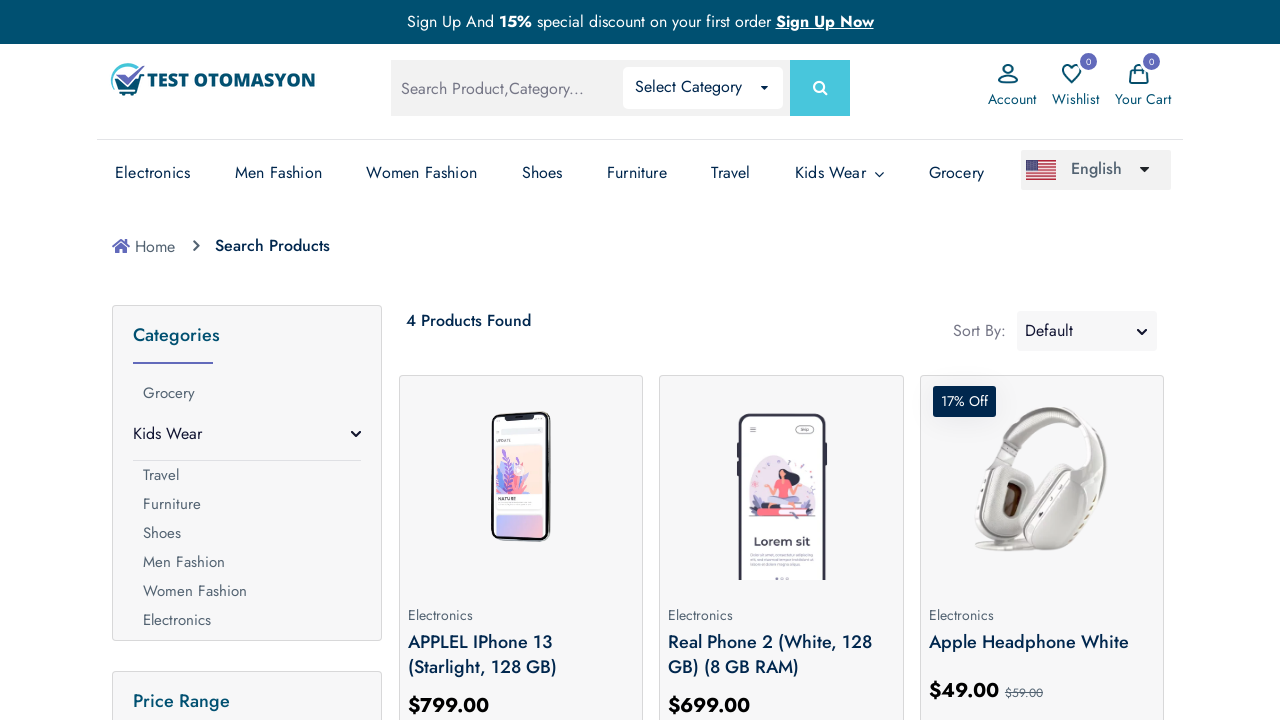

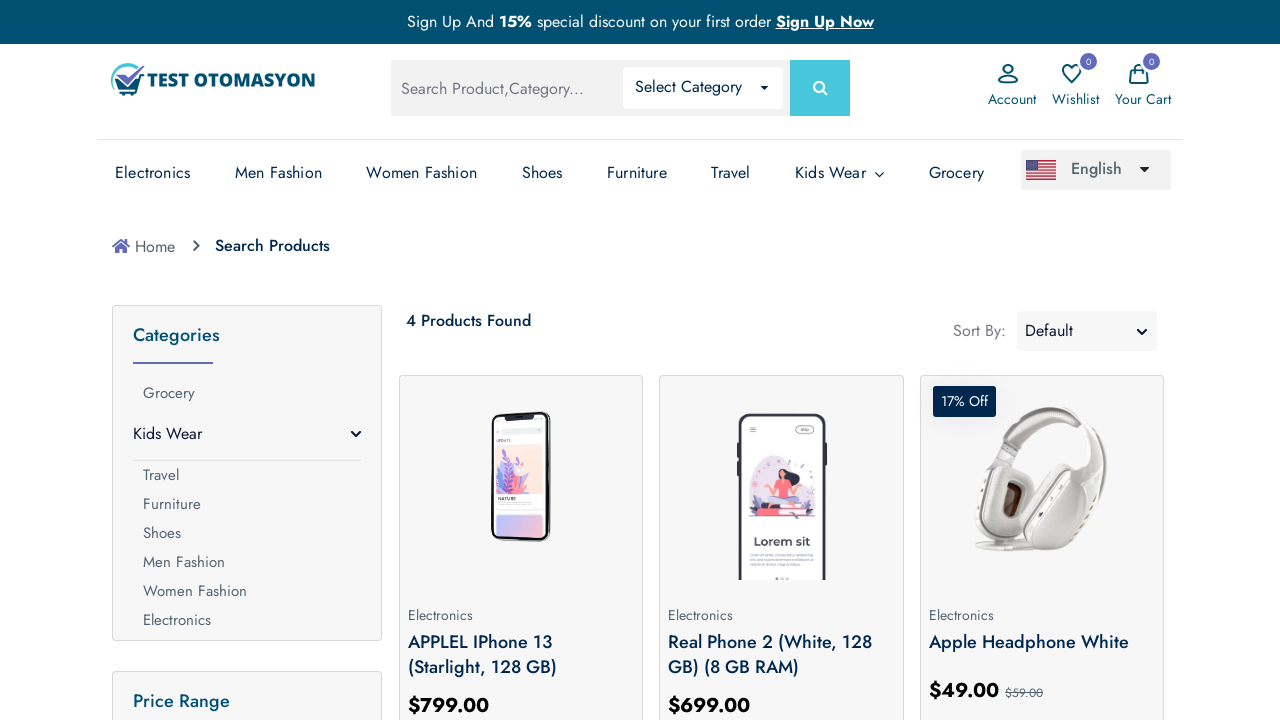